Tests dark theme by emulating dark color scheme preference

Starting URL: https://playwright.dev/

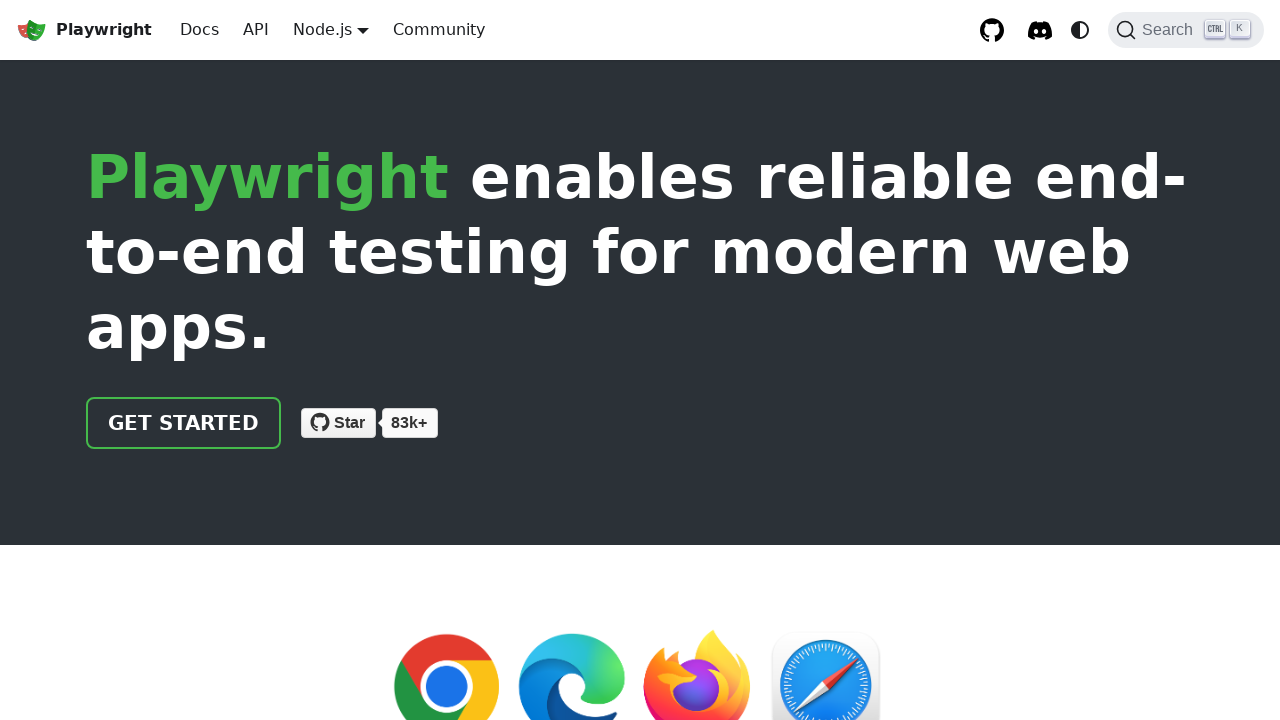

Waited for network to reach idle state
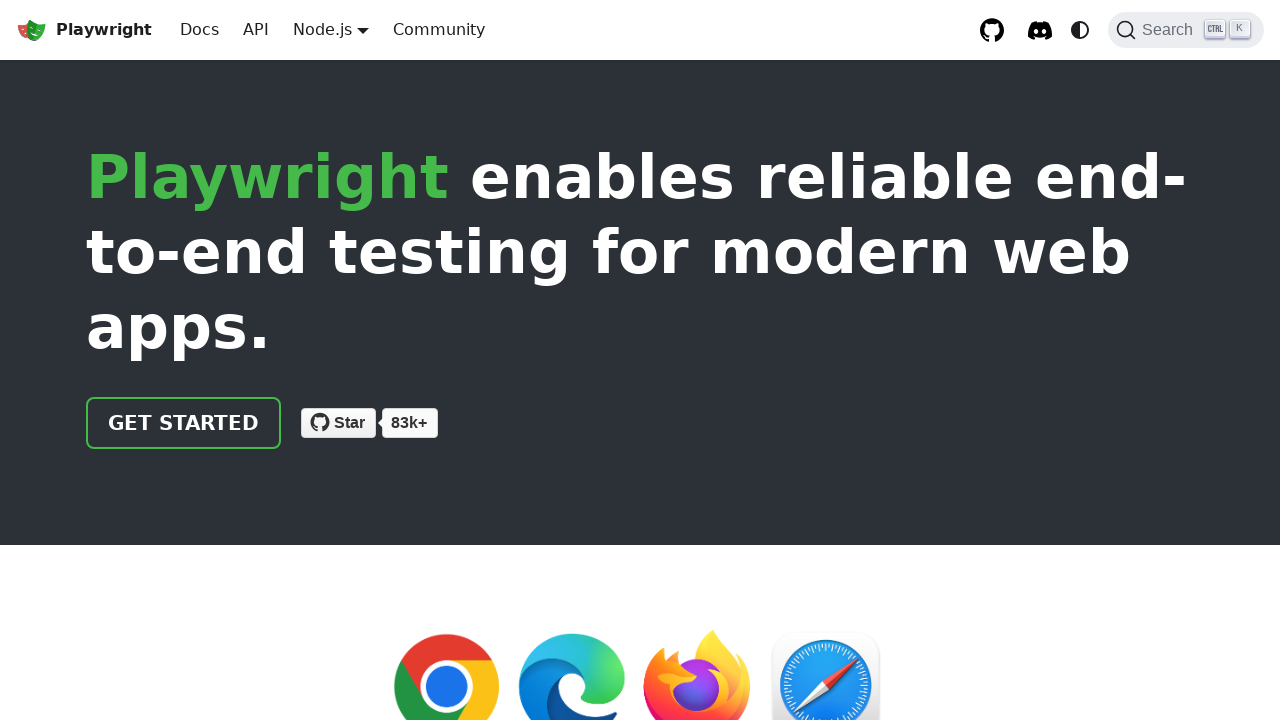

Emulated dark color scheme preference
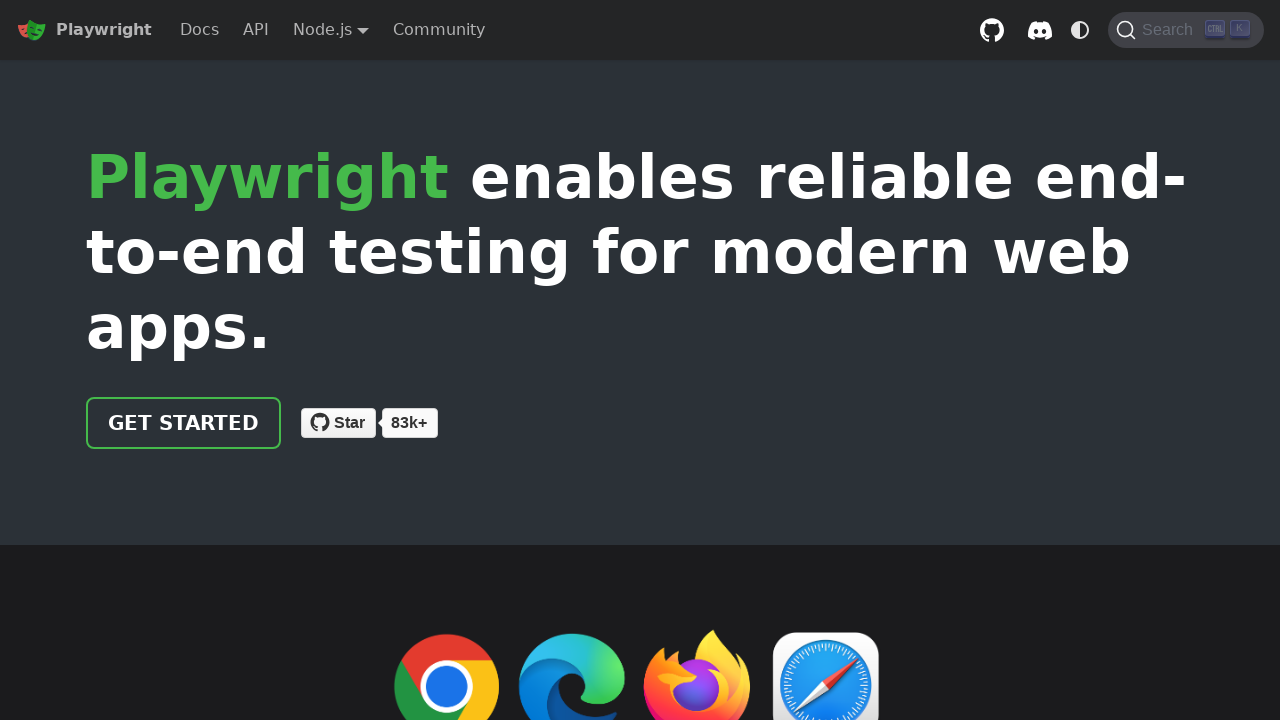

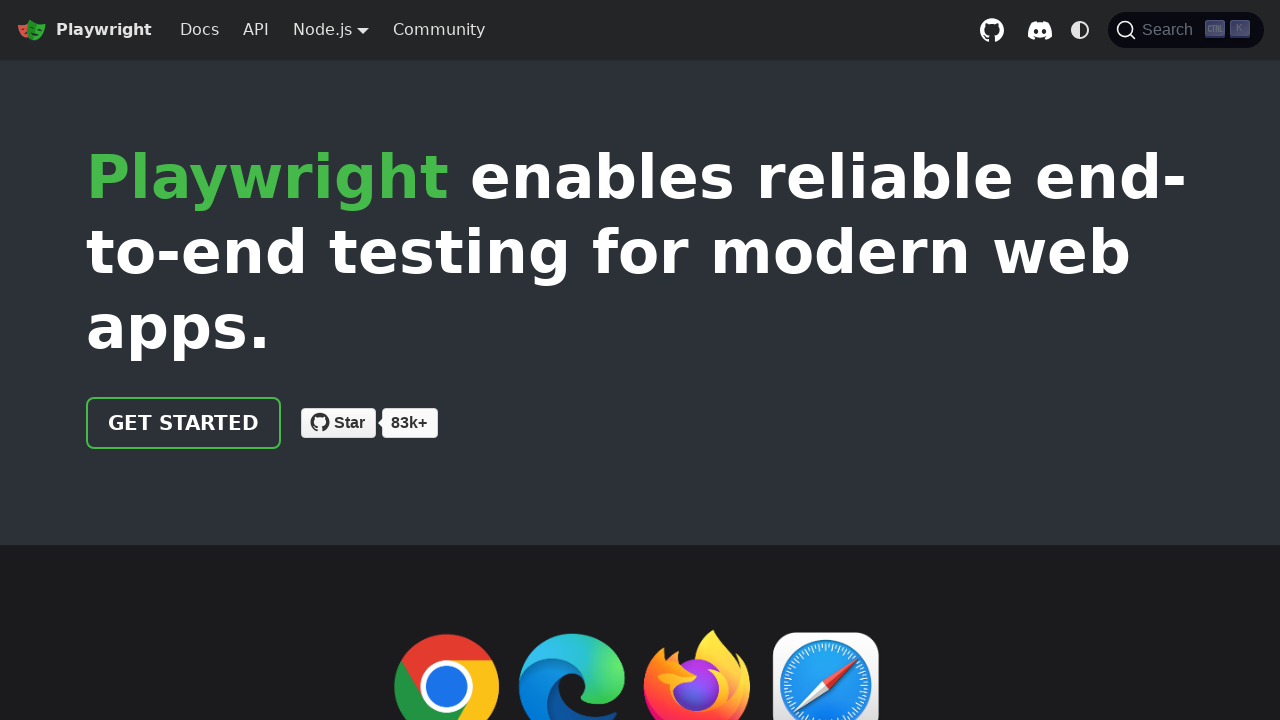